Navigates to the RedBus website and waits for the page to load. This is a basic page load verification test.

Starting URL: https://www.redbus.in/

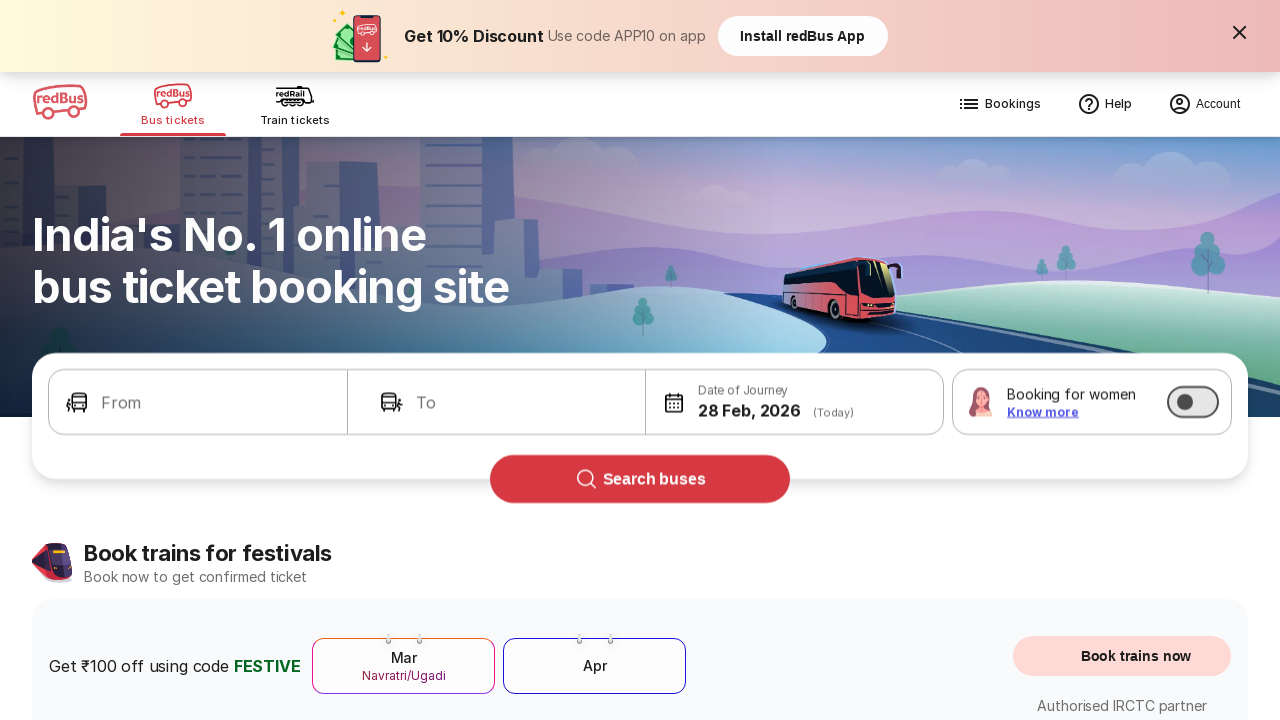

Waited for page to reach networkidle state
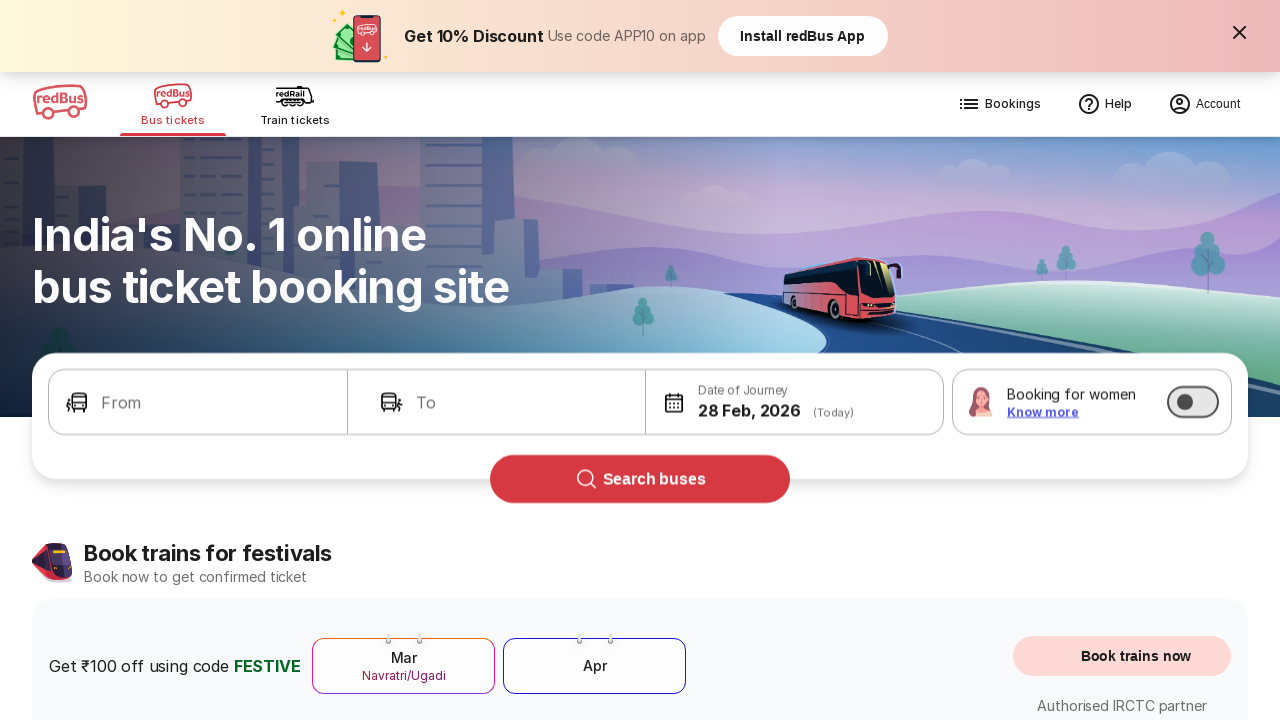

Verified body element is present on RedBus website
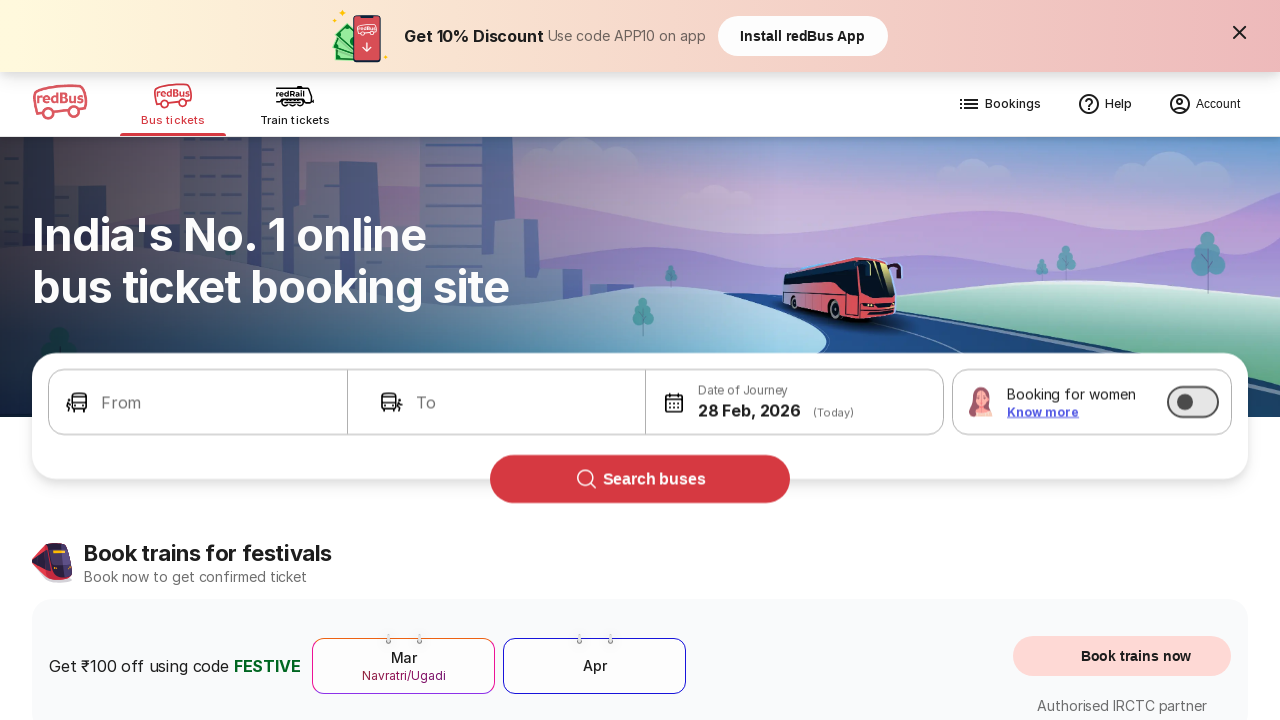

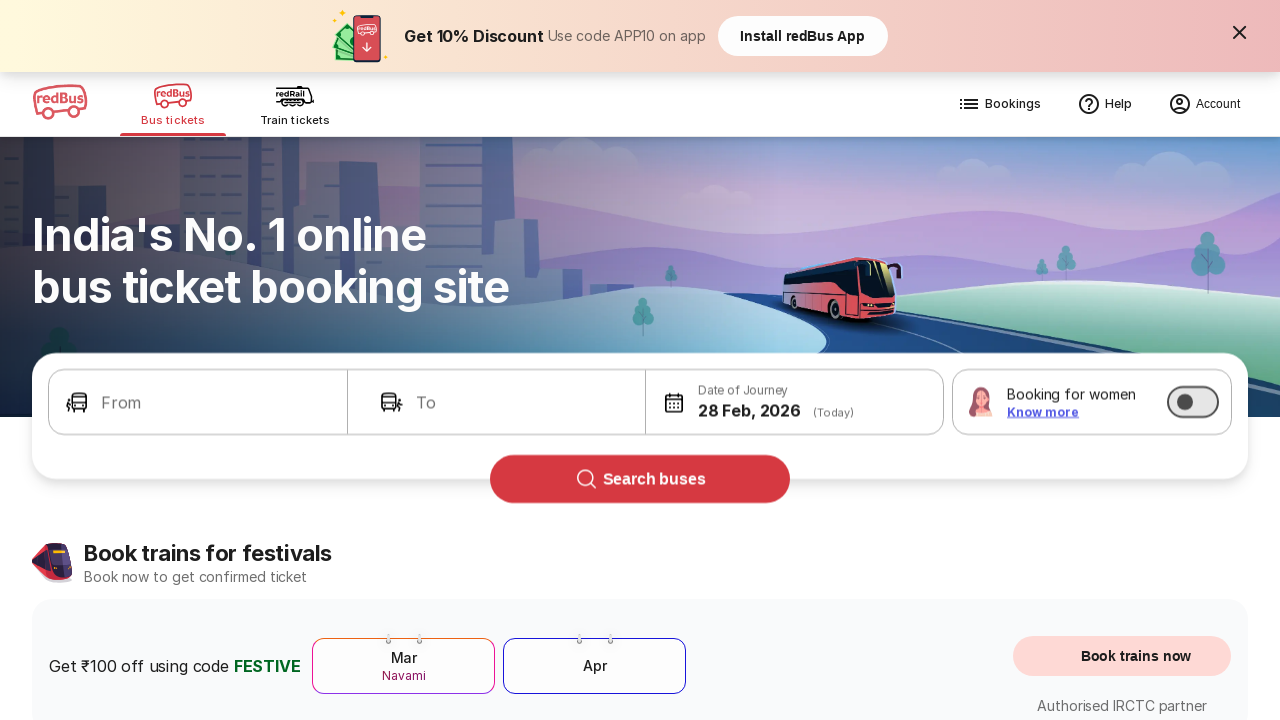